Tests nested frames navigation by clicking on the Nested Frames link, switching to the top frame and then to the middle frame to extract text content

Starting URL: https://the-internet.herokuapp.com/

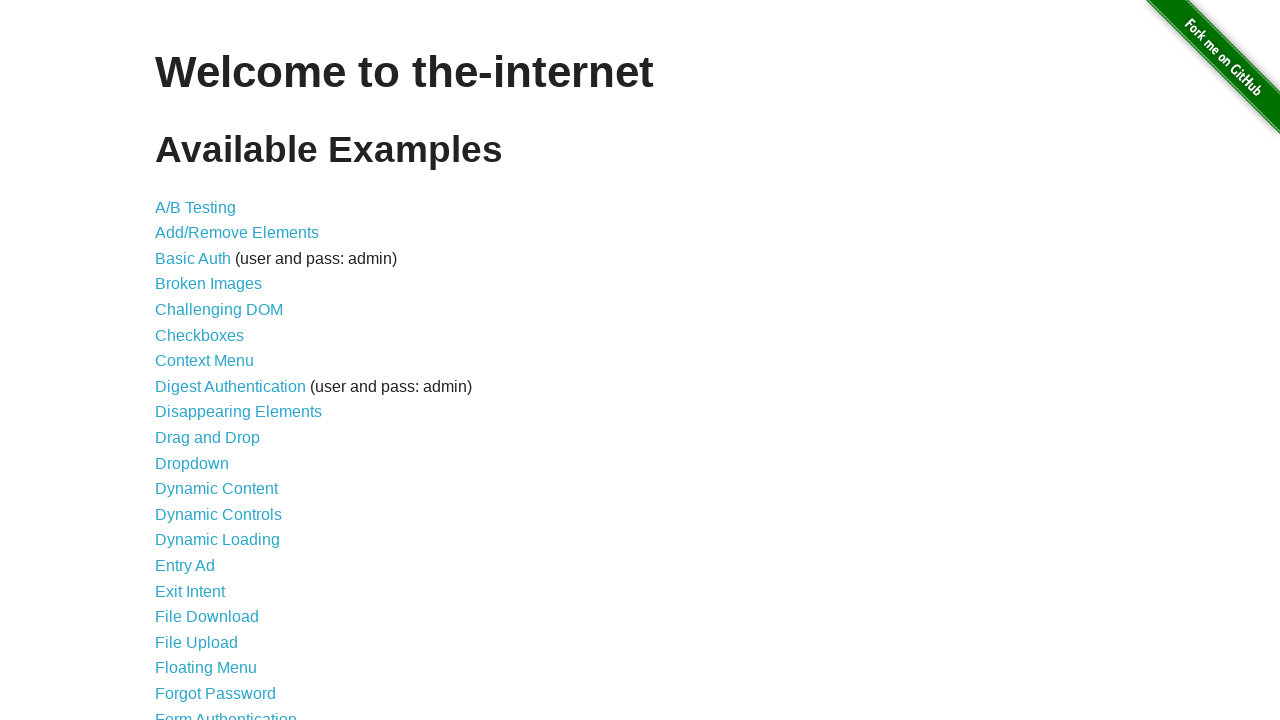

Clicked on Nested Frames link at (210, 395) on xpath=//a[contains(text(),'Nested Frames')]
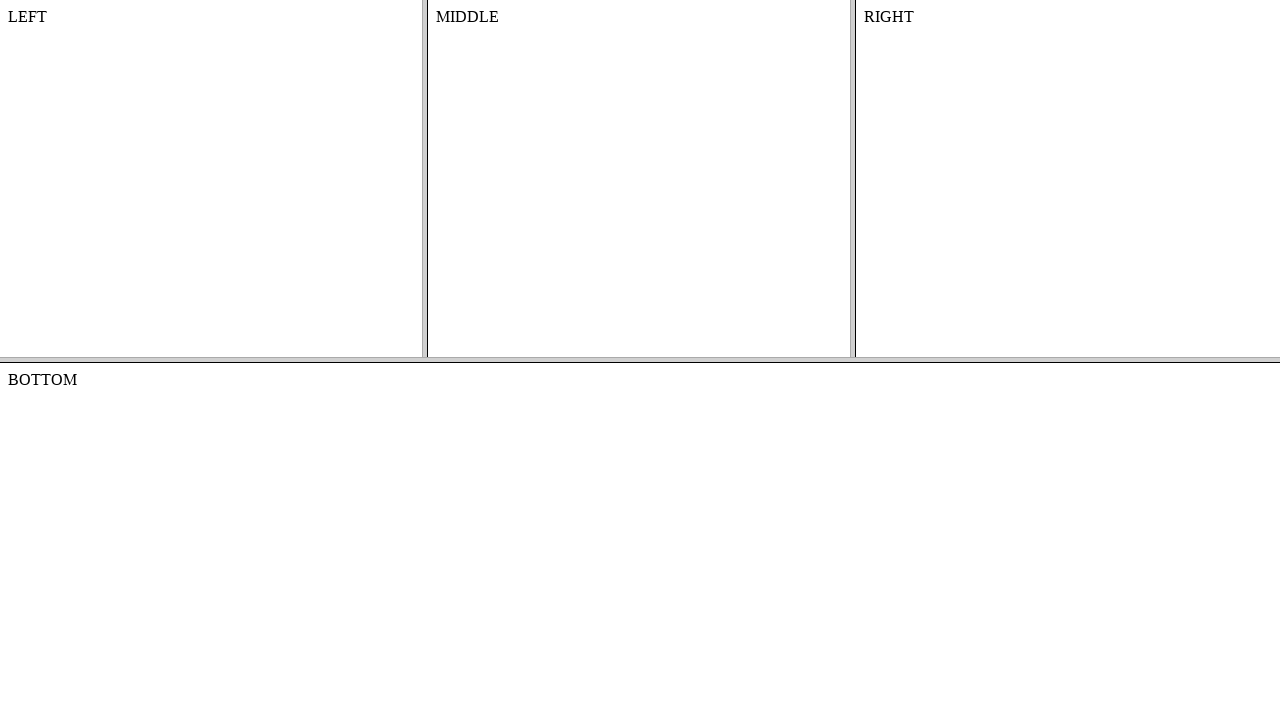

Waited for page to load with domcontentloaded state
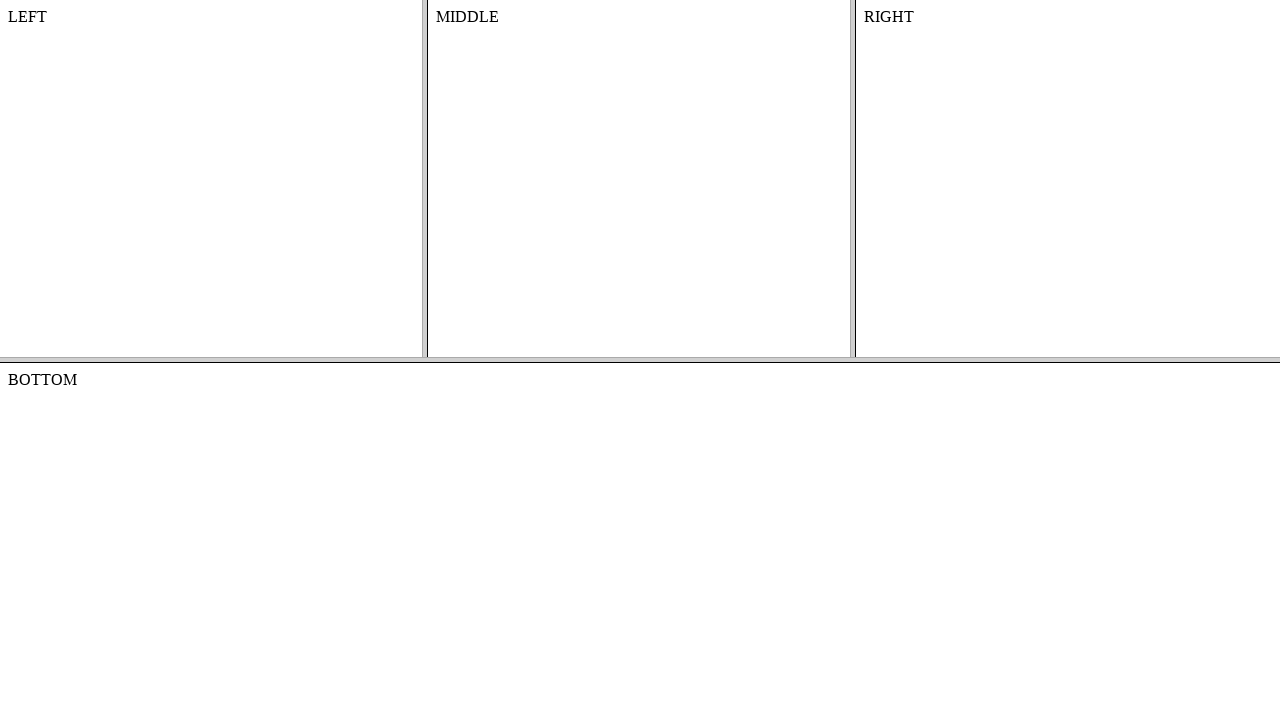

Switched to top frame
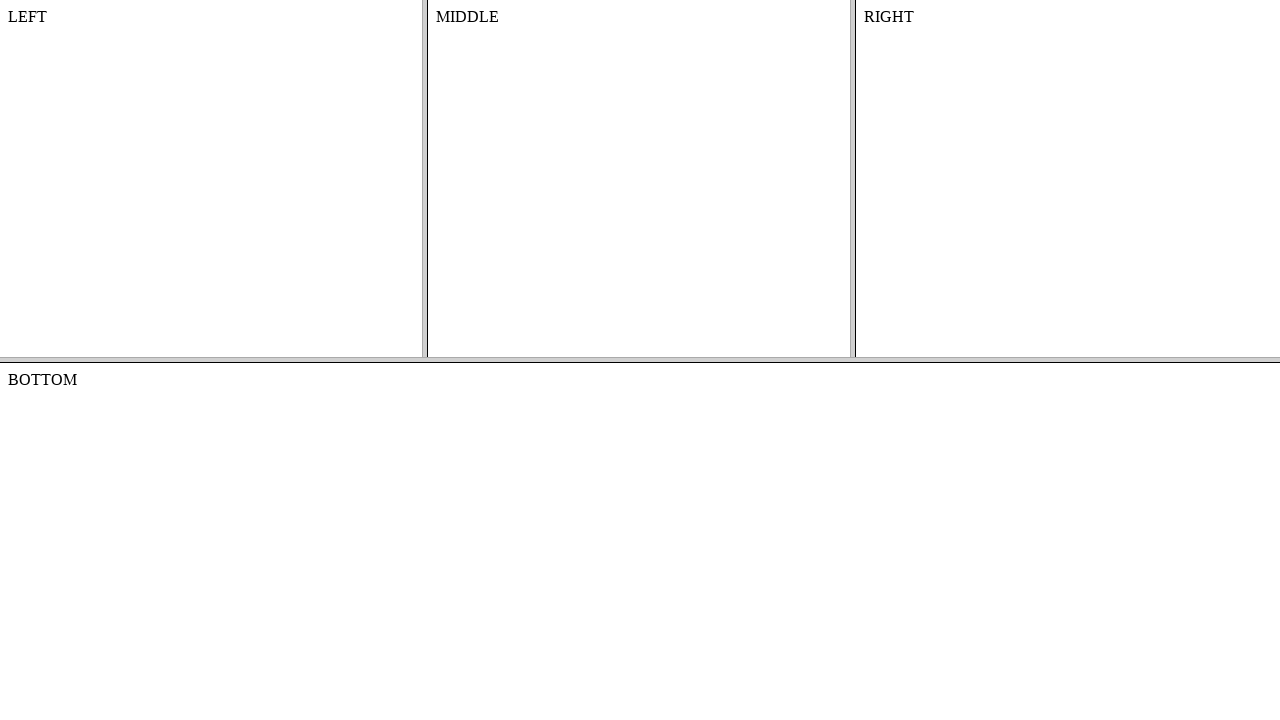

Switched to middle frame (child frame index 1)
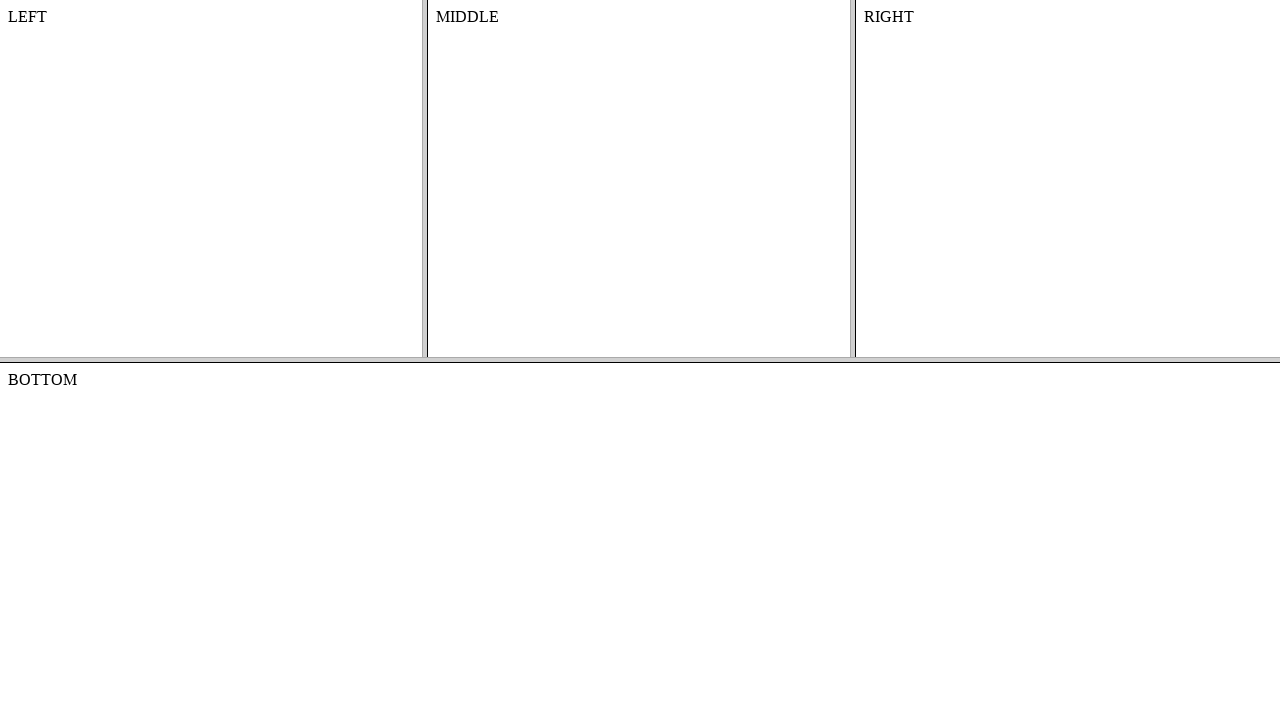

Extracted text content from middle frame: MIDDLE
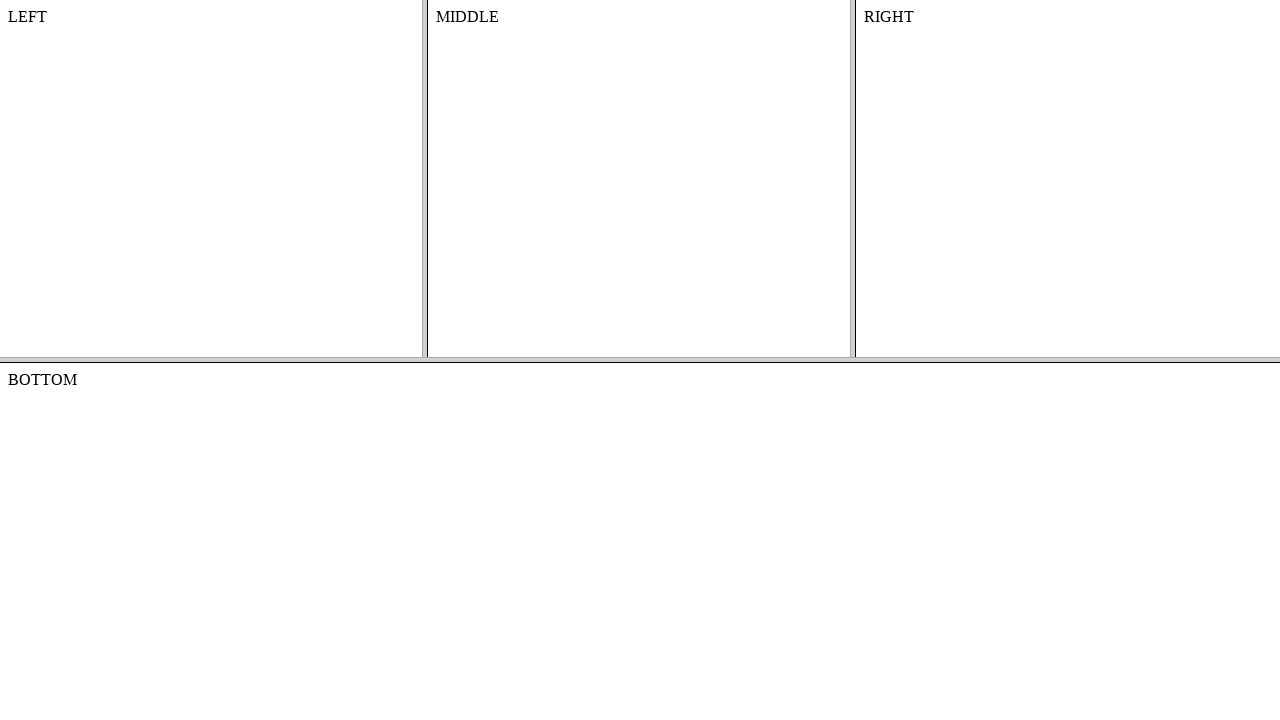

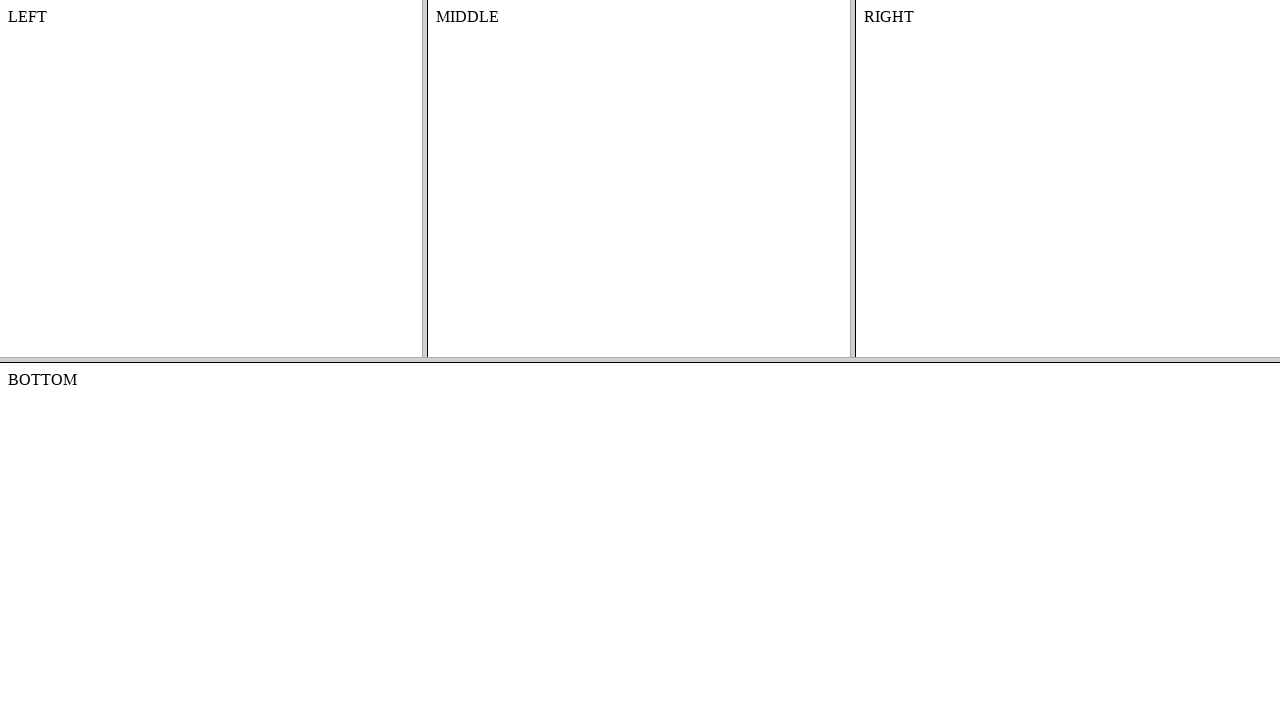